Tests a table grid by extracting values from the 4th column of a fixed header table, summing them, and verifying the sum matches the displayed total amount on the page.

Starting URL: https://rahulshettyacademy.com/AutomationPractice/

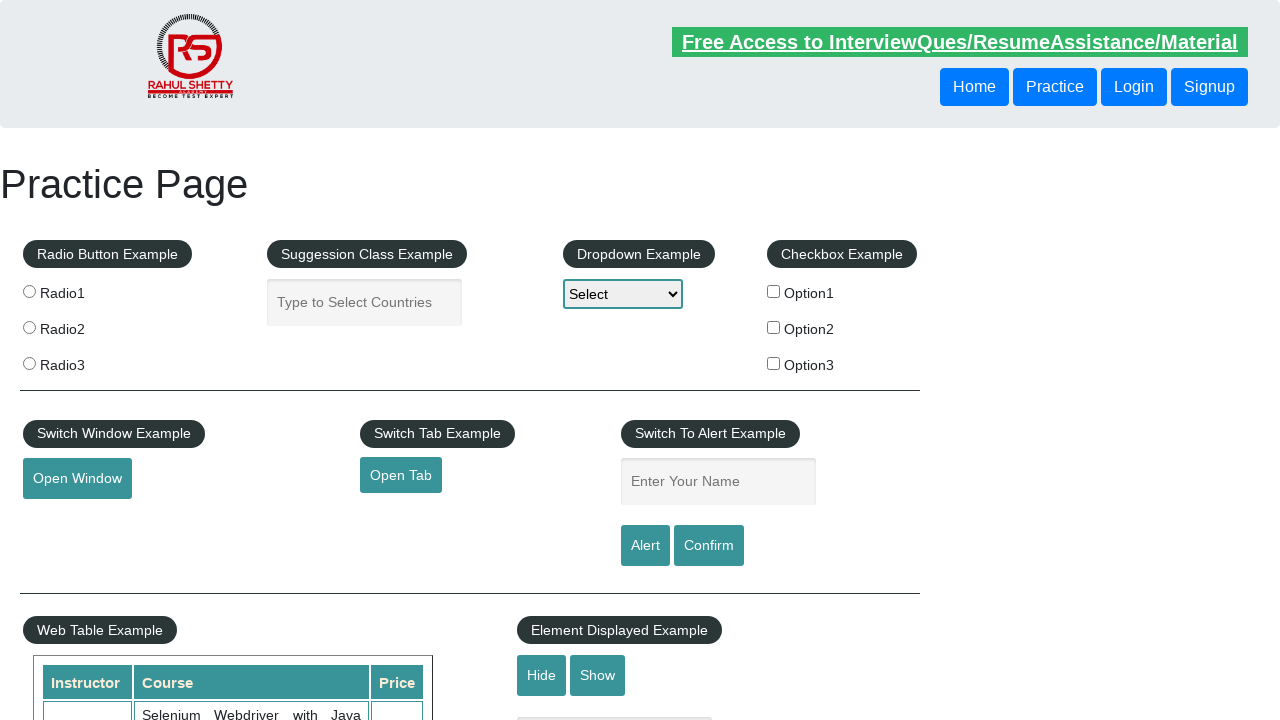

Waited for table with fixed header to be visible
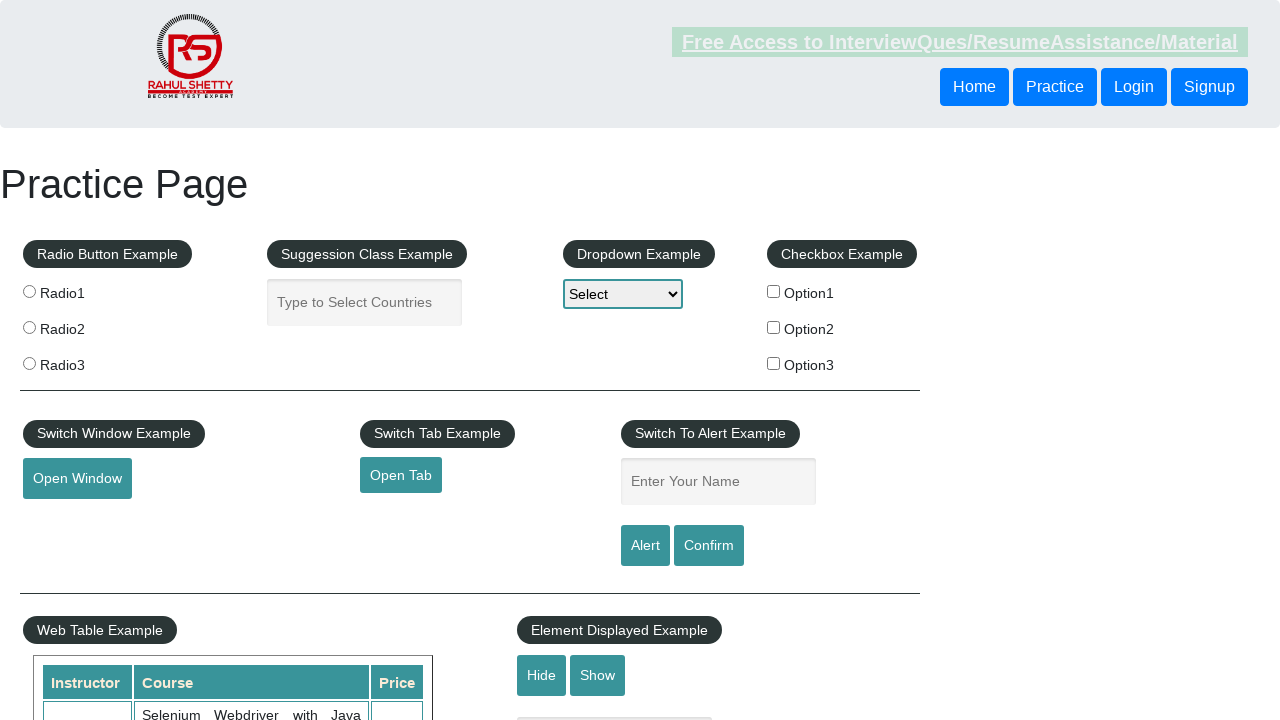

Retrieved all cells from 4th column of the table
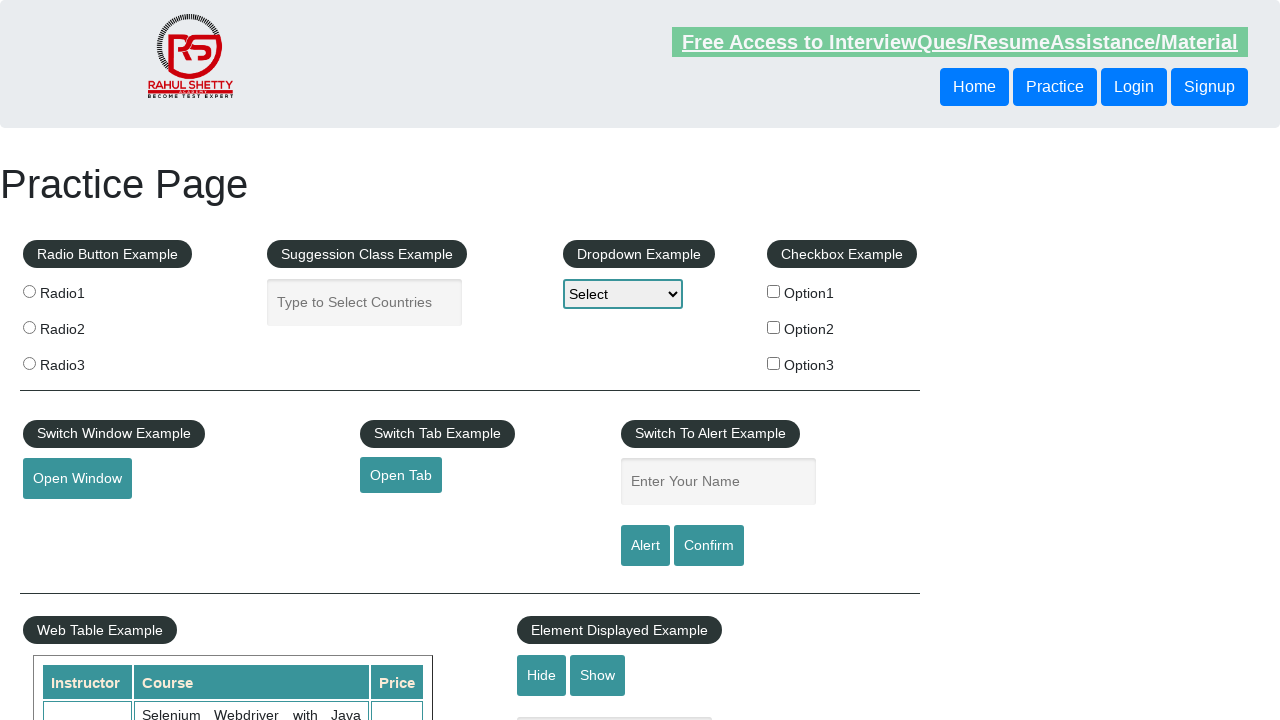

Calculated sum of 4th column values: 296
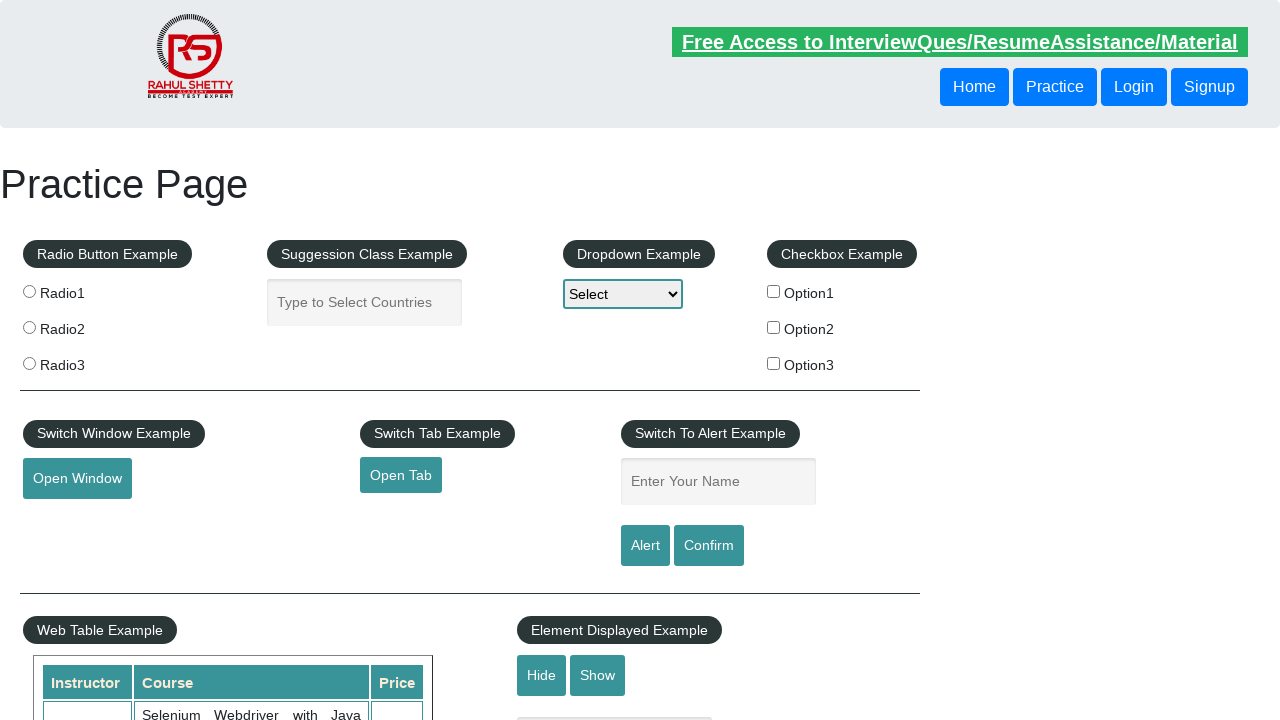

Retrieved displayed total amount text from page
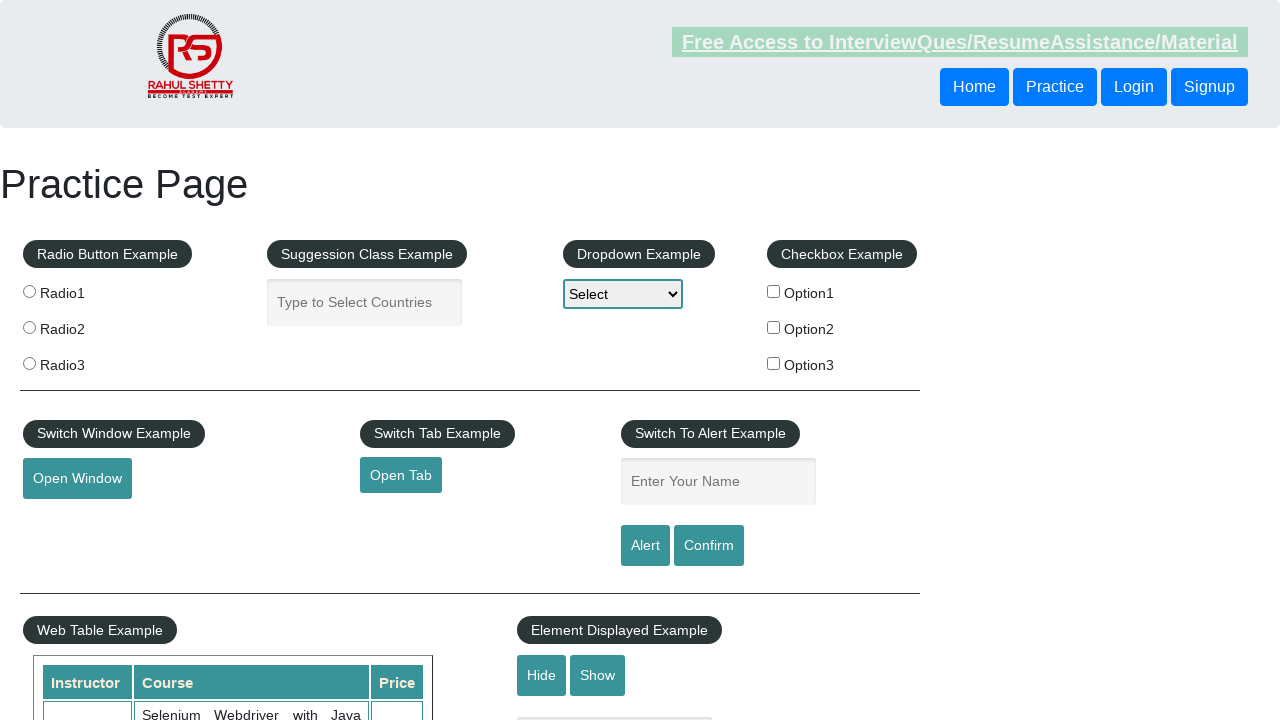

Parsed total amount value from text: 296
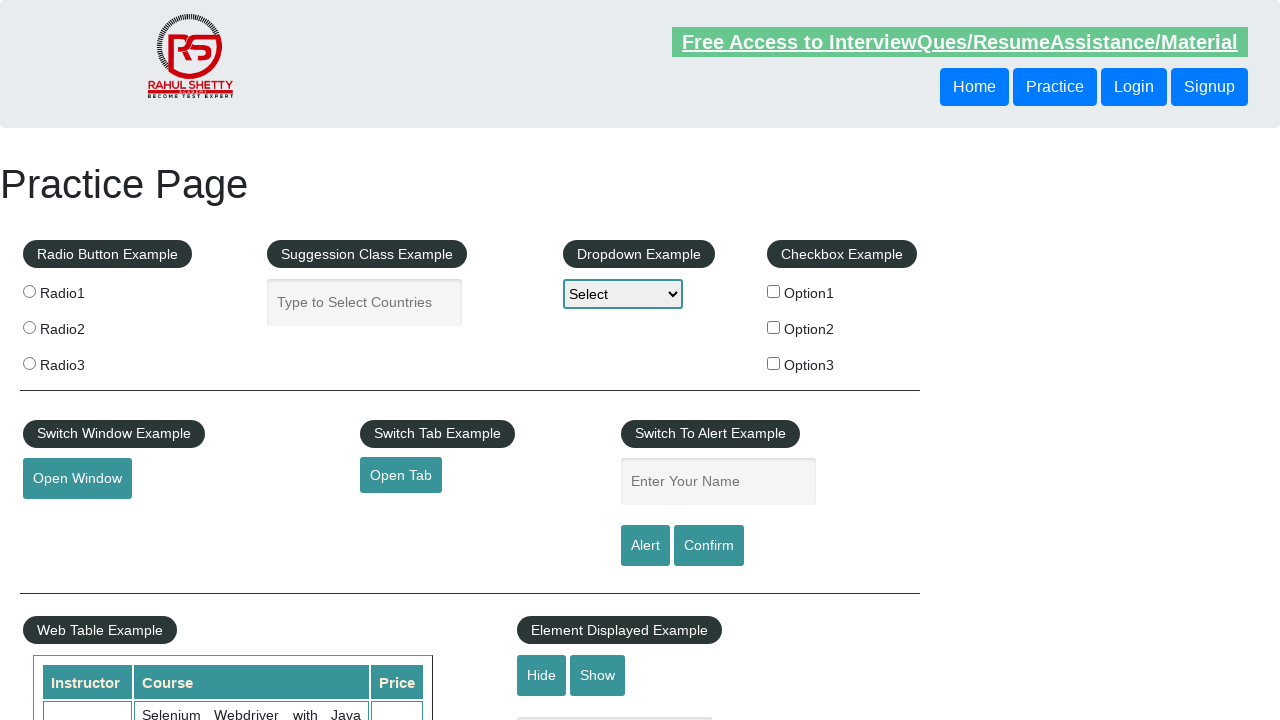

Verified calculated sum (296) matches displayed total (296)
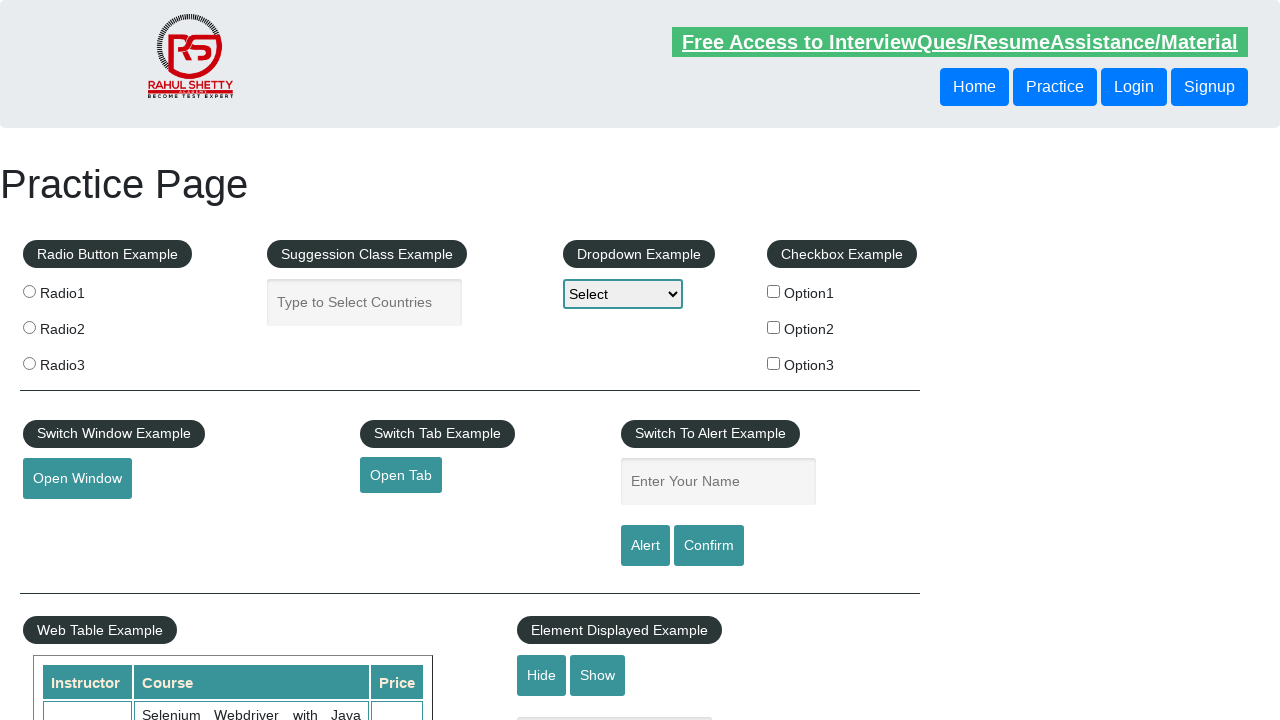

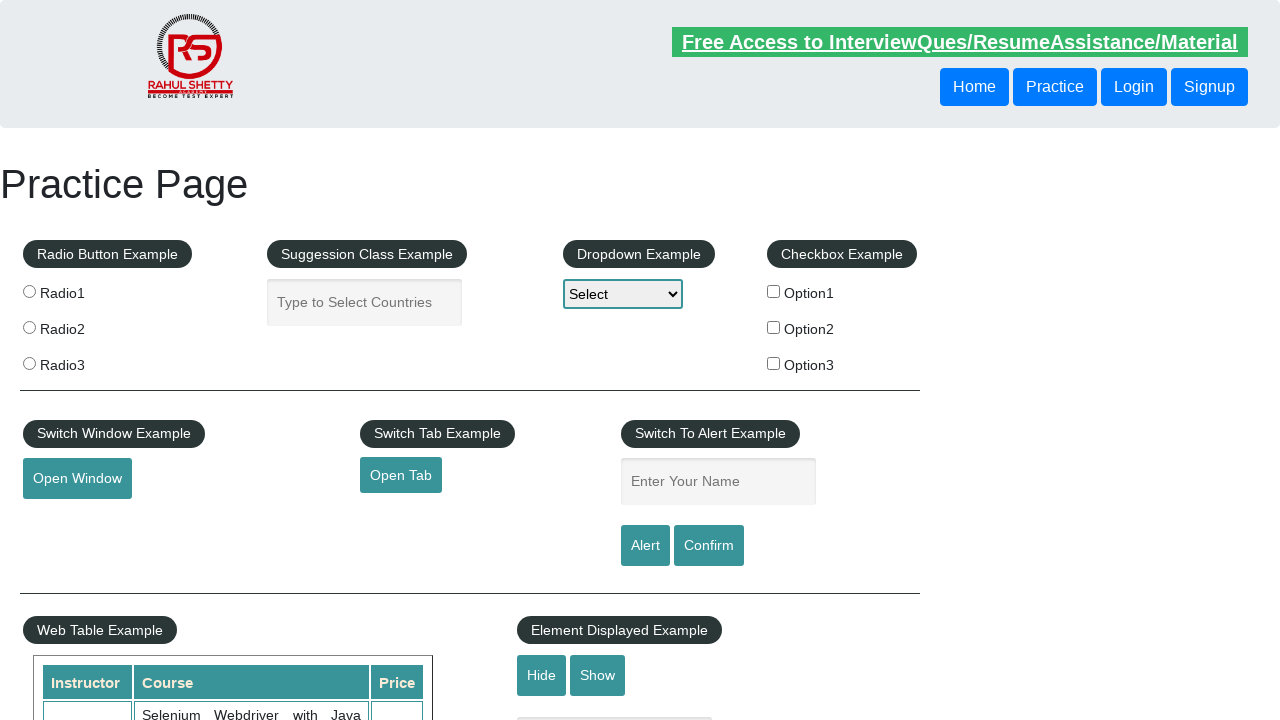